Tests navigation by clicking Champions link, then using browser back, forward, and refresh functions

Starting URL: https://www.leagueoflegends.com/en-gb/

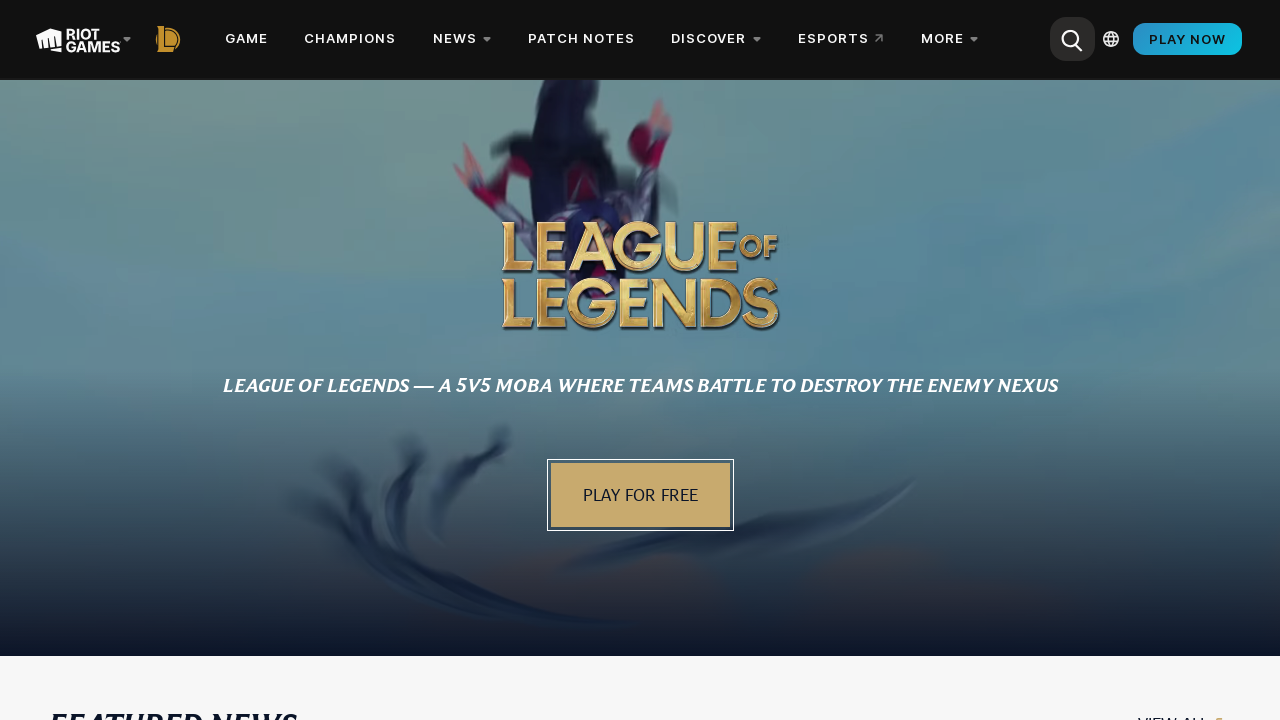

Clicked on Champions link at (350, 39) on text=CHAMPIONS
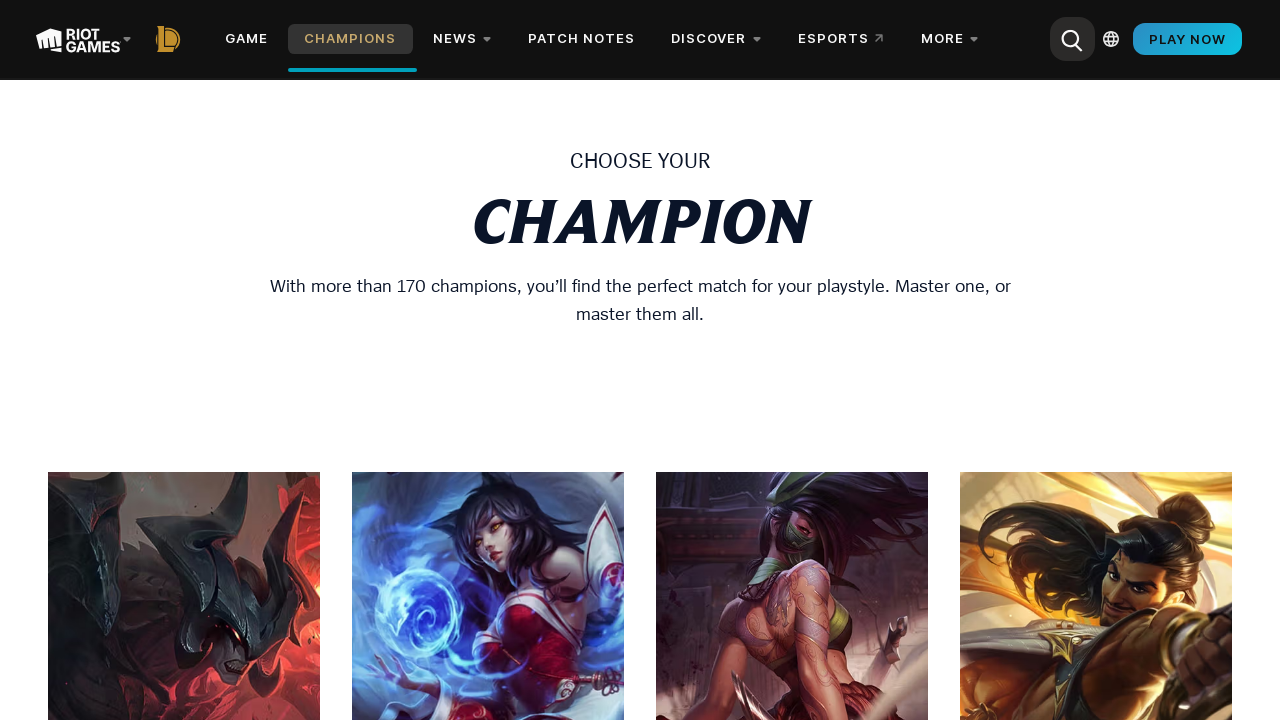

Navigated to Champions page
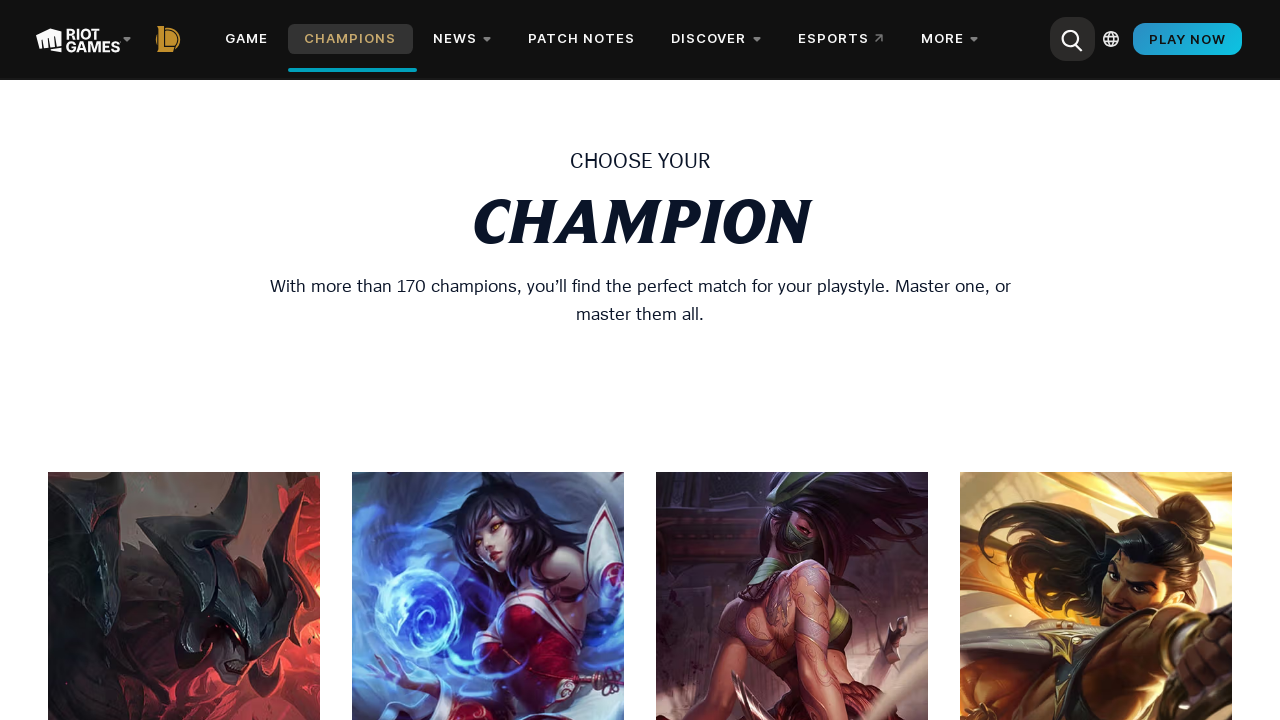

Navigated back to main page using browser back button
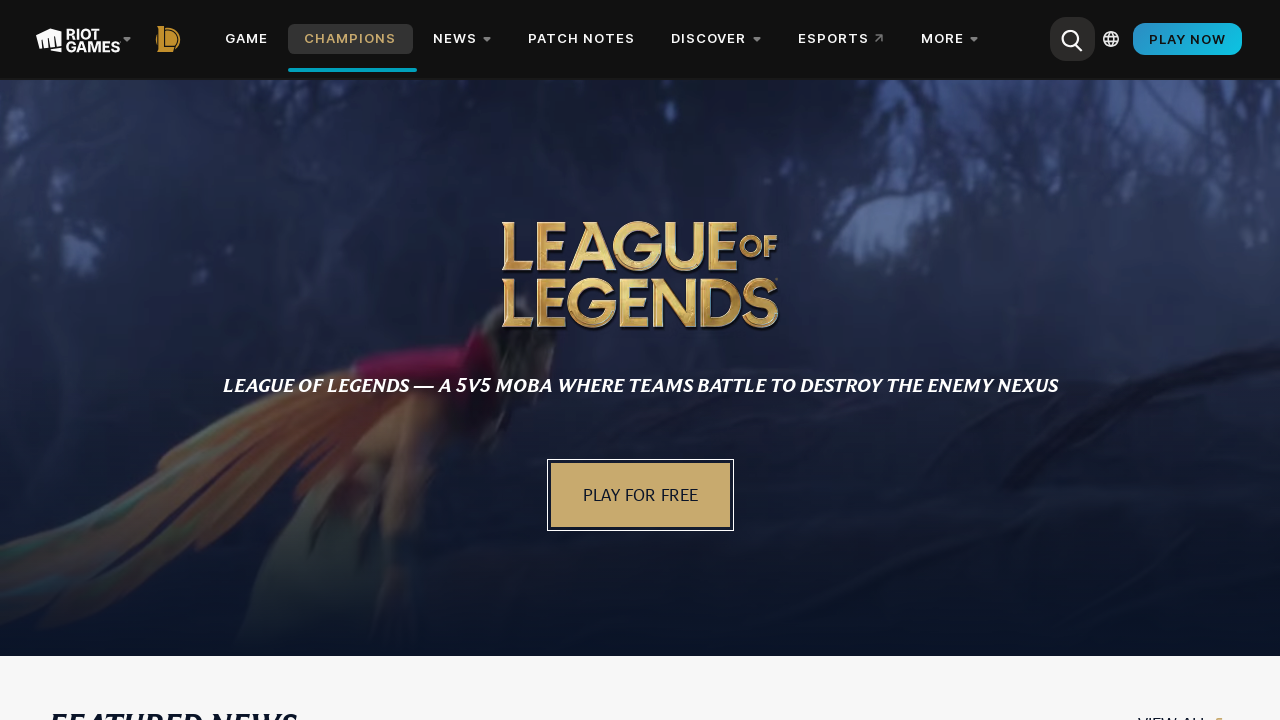

Verified we are back at the main page
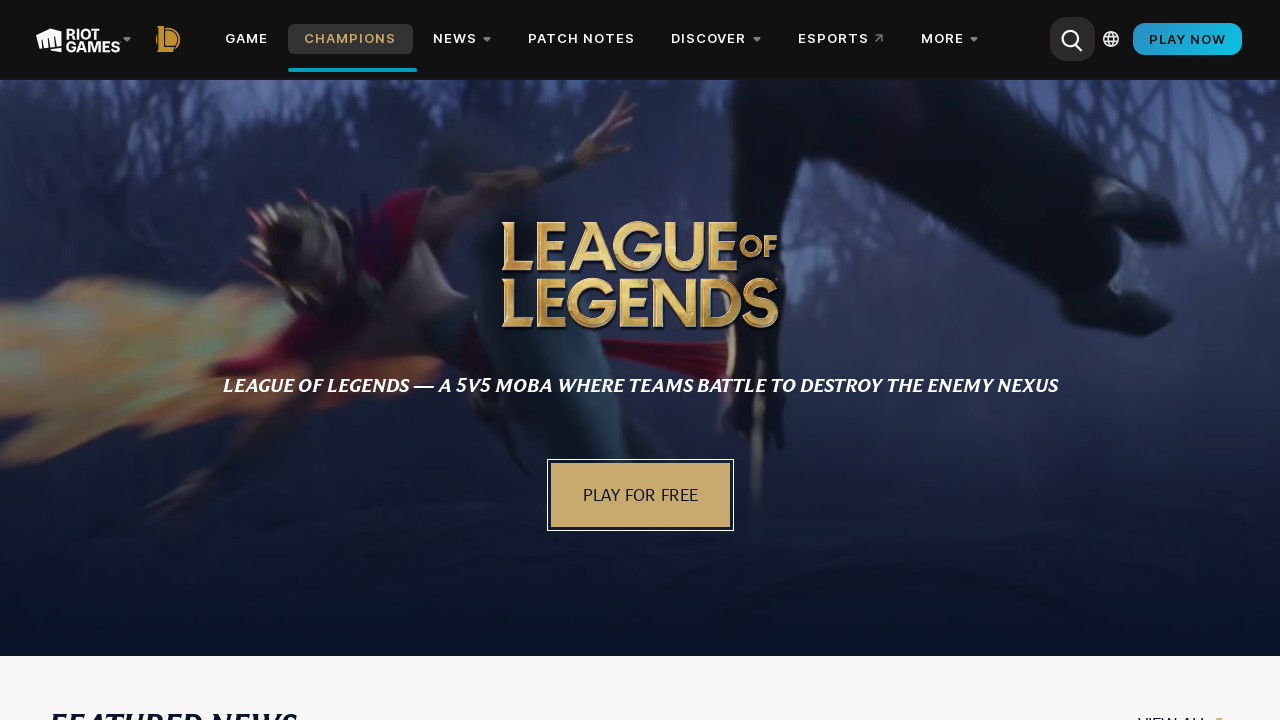

Navigated forward to Champions page using browser forward button
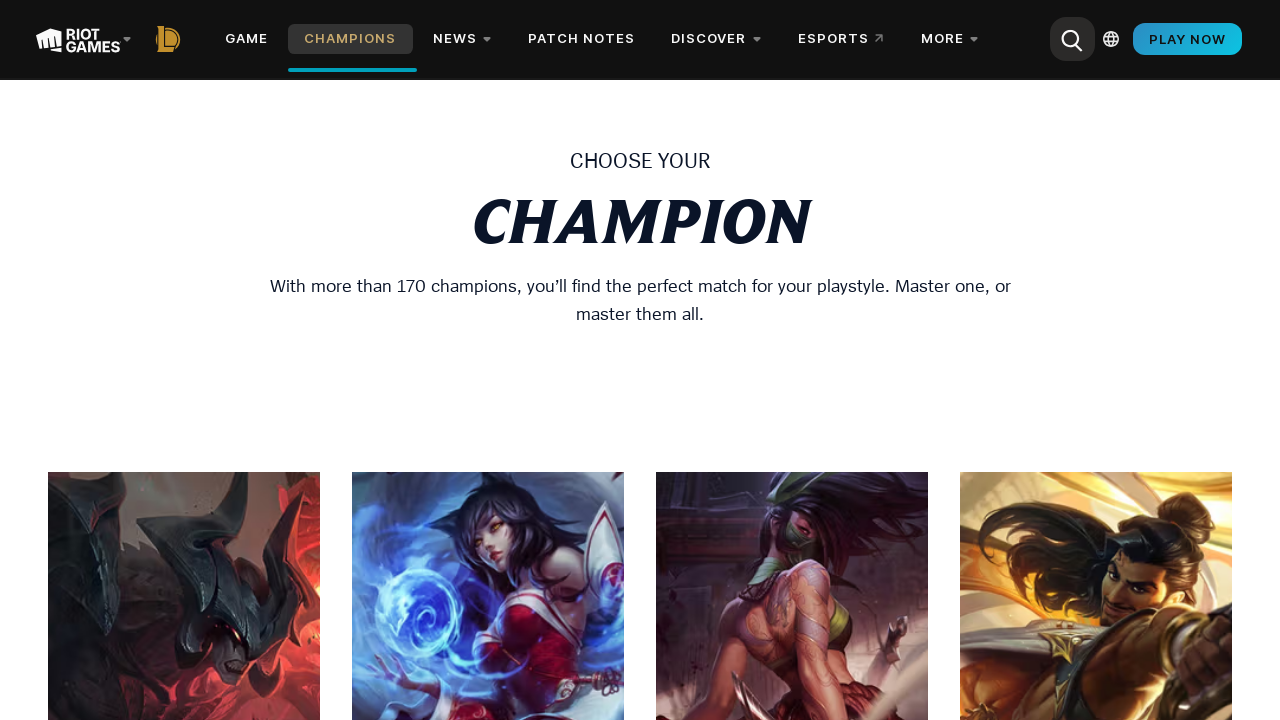

Verified we are at the Champions page again
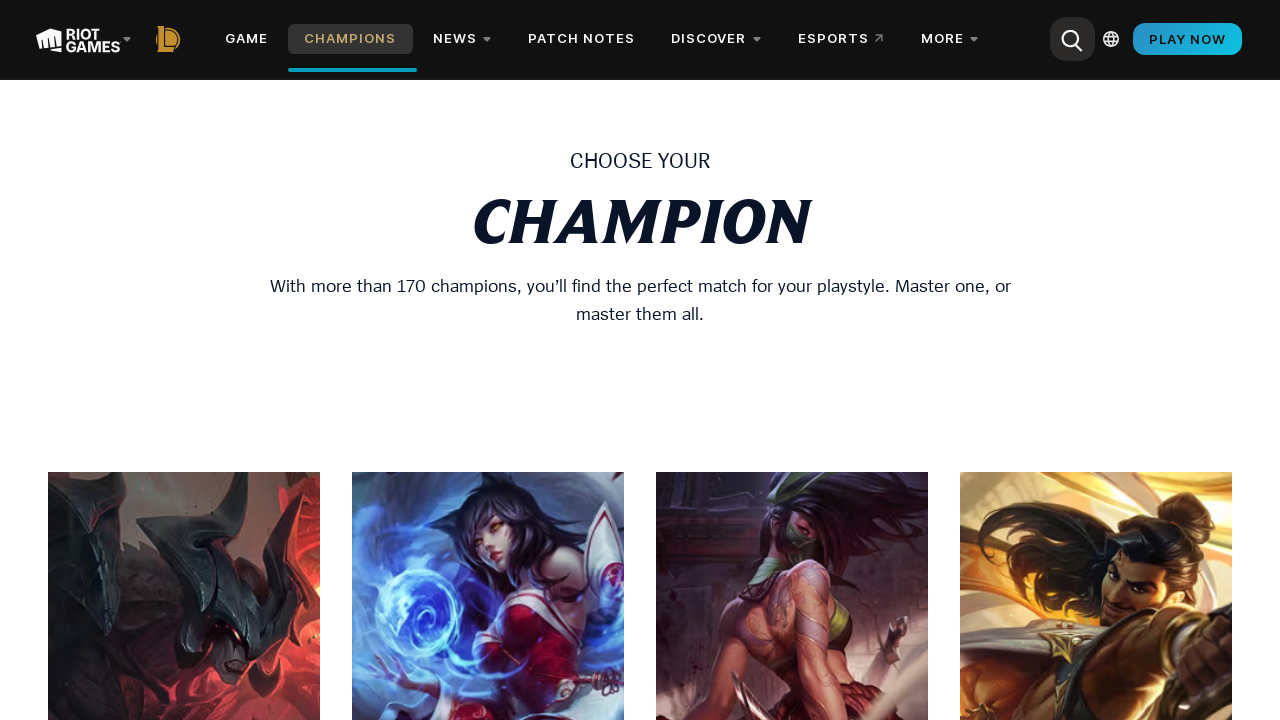

Refreshed the Champions page
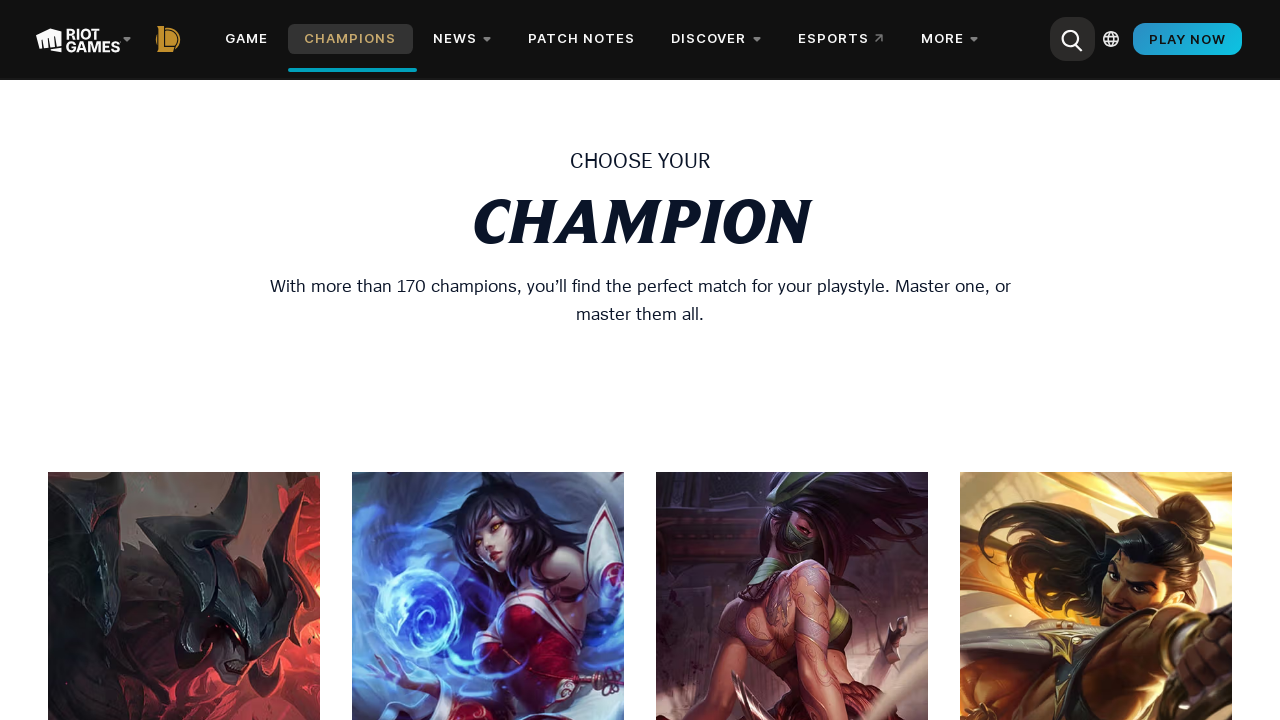

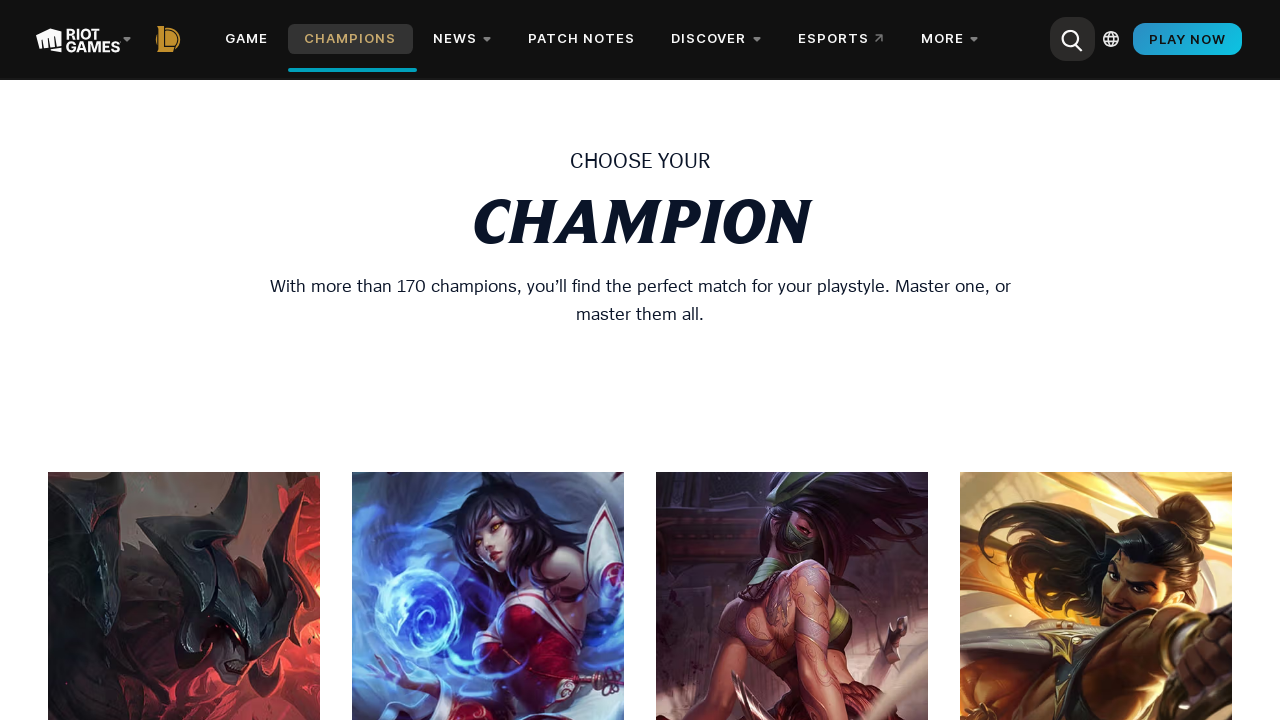